Tests dropdown selection functionality by verifying the default selected option, then selecting Option 1 and Option 2 by value and verifying each selection.

Starting URL: http://theinternet.przyklady.javastart.pl/dropdown

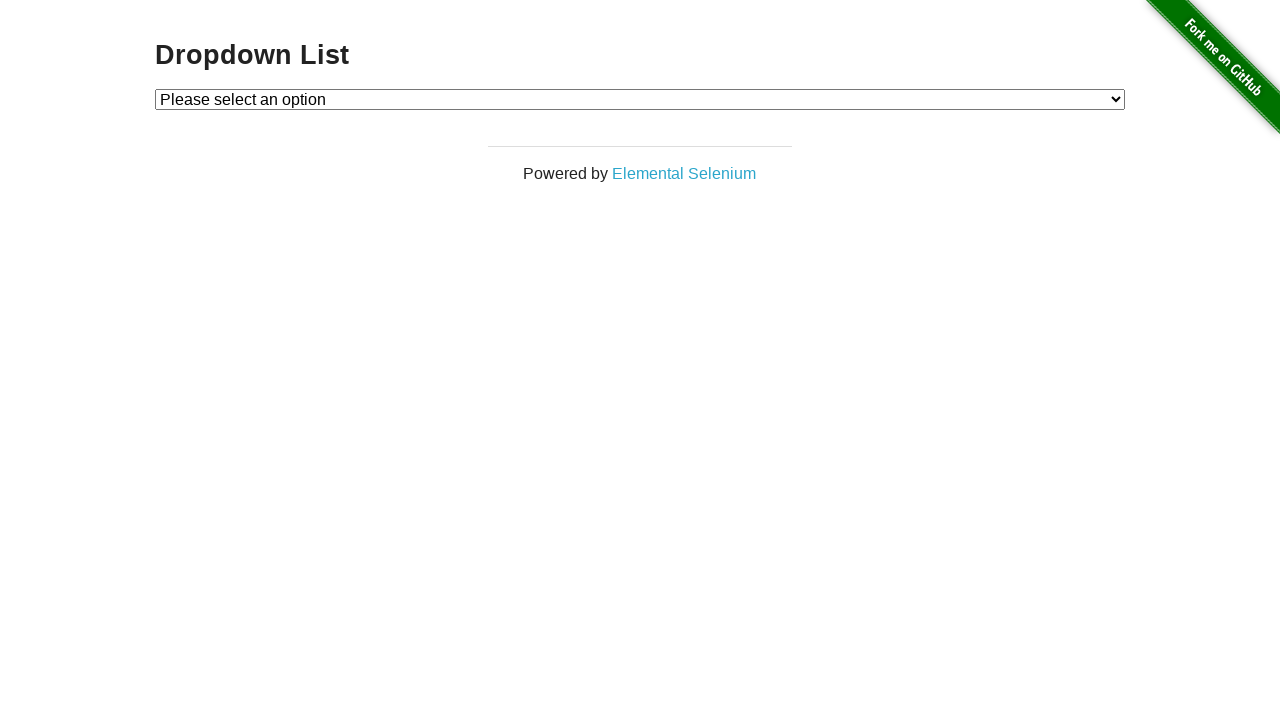

Located dropdown element
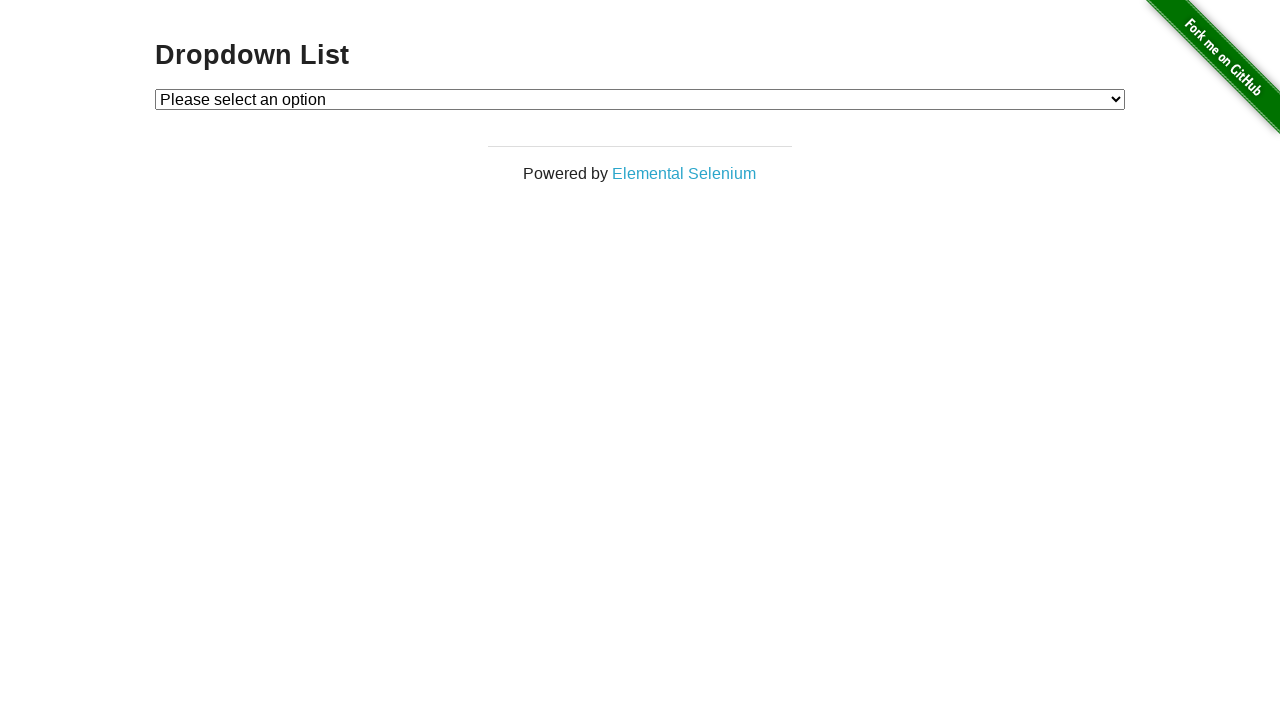

Located default selected option
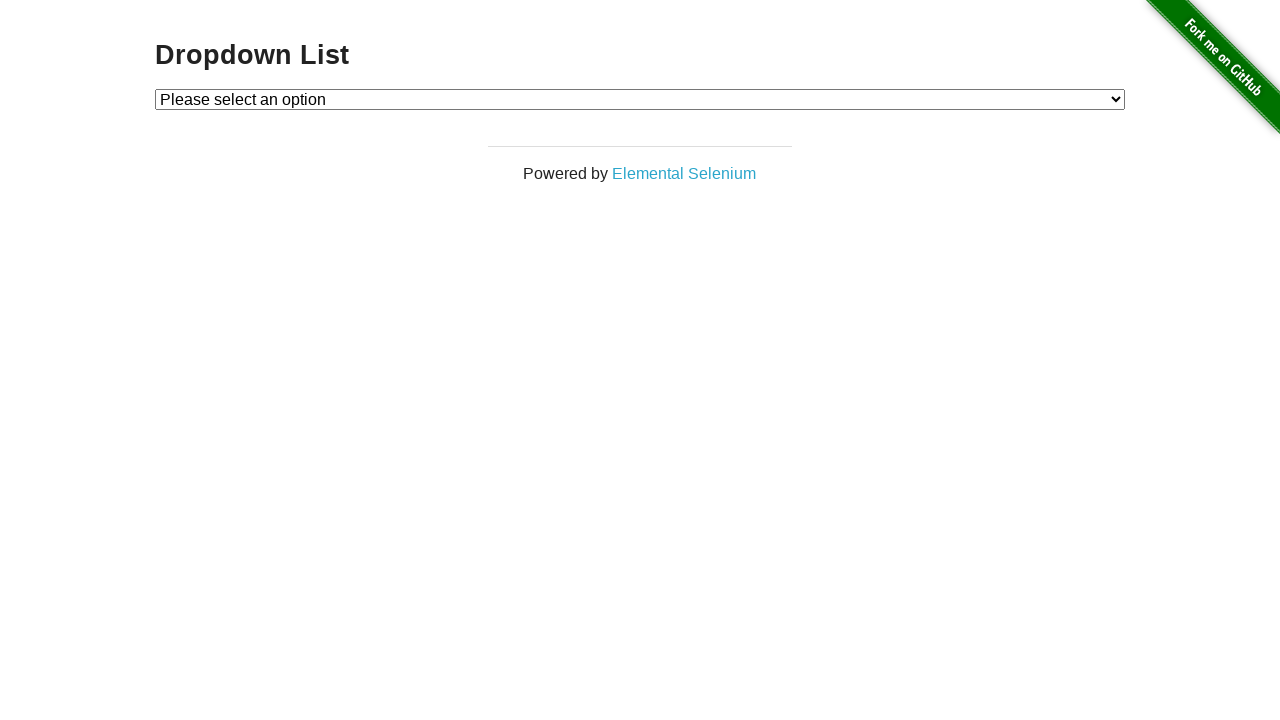

Verified default option text is 'Please select an option'
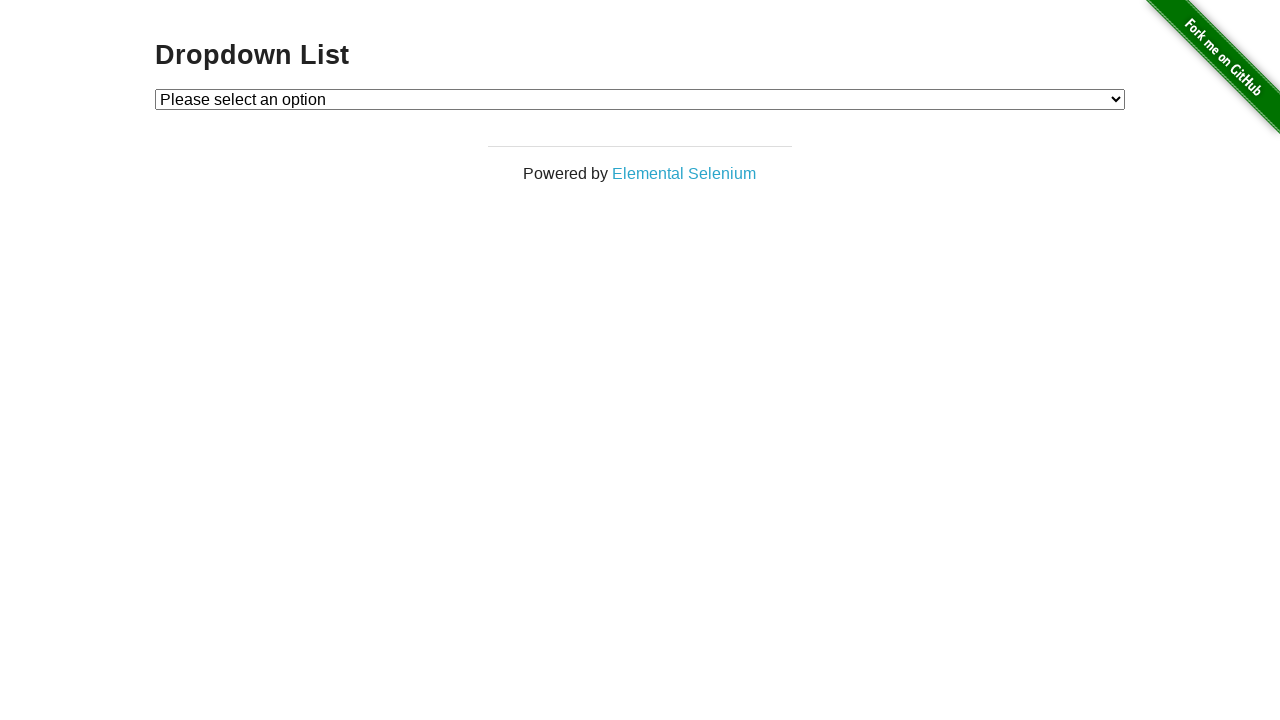

Selected Option 1 from dropdown on #dropdown
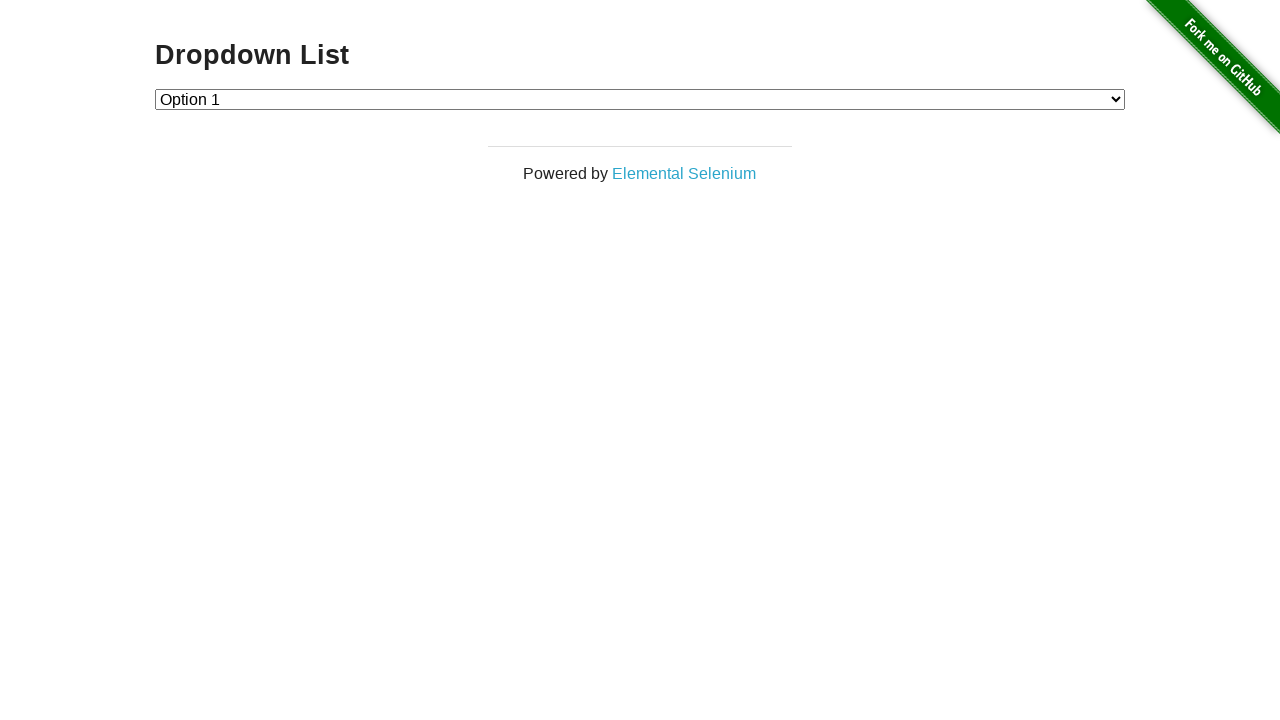

Located currently selected option
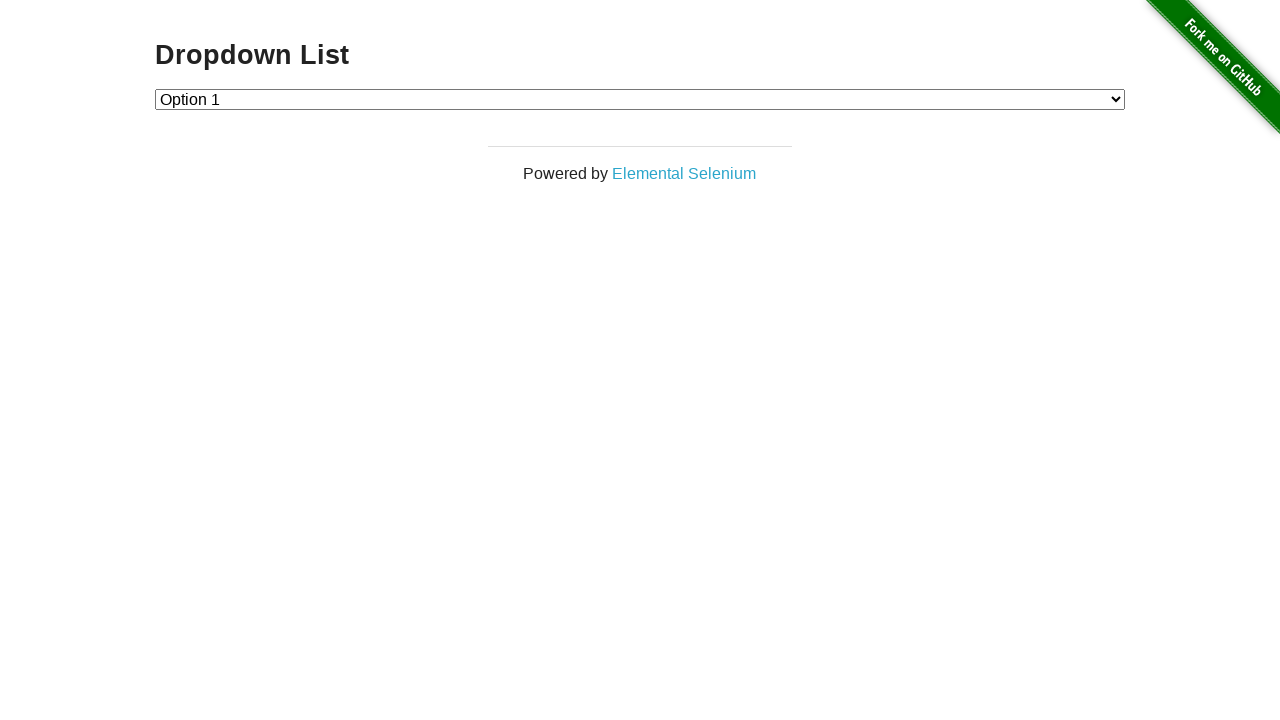

Verified Option 1 is selected
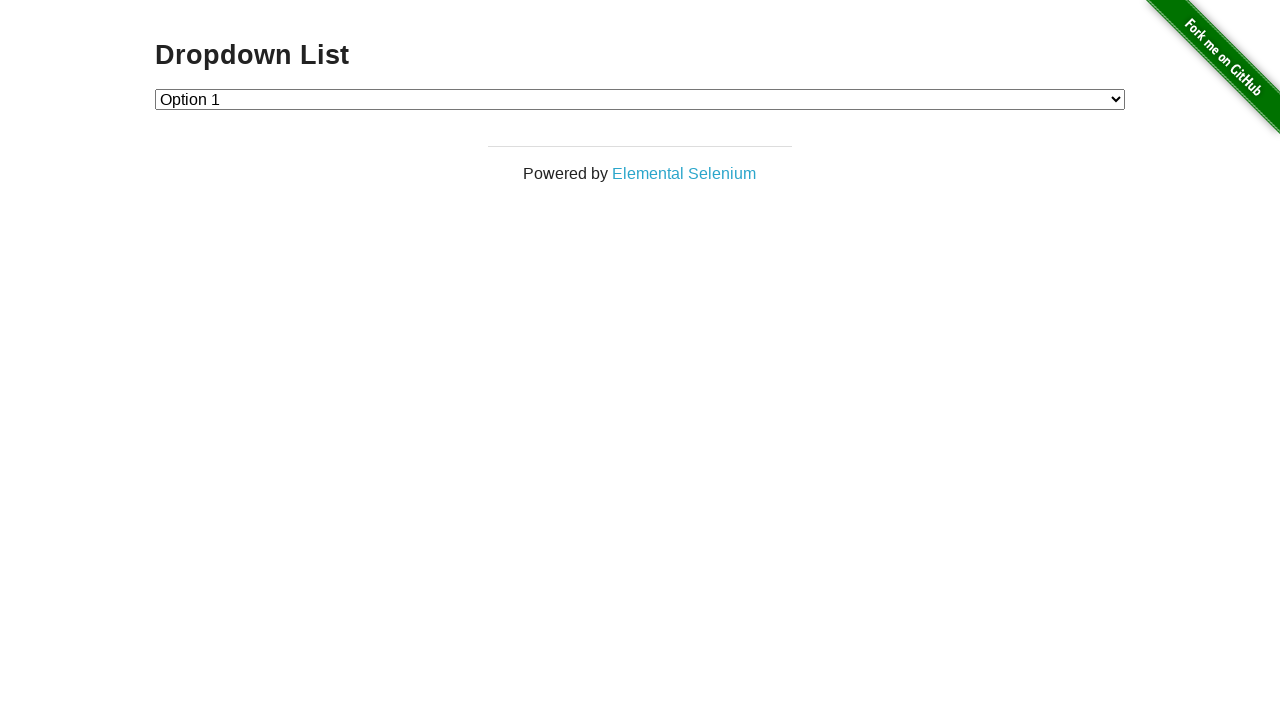

Selected Option 2 from dropdown on #dropdown
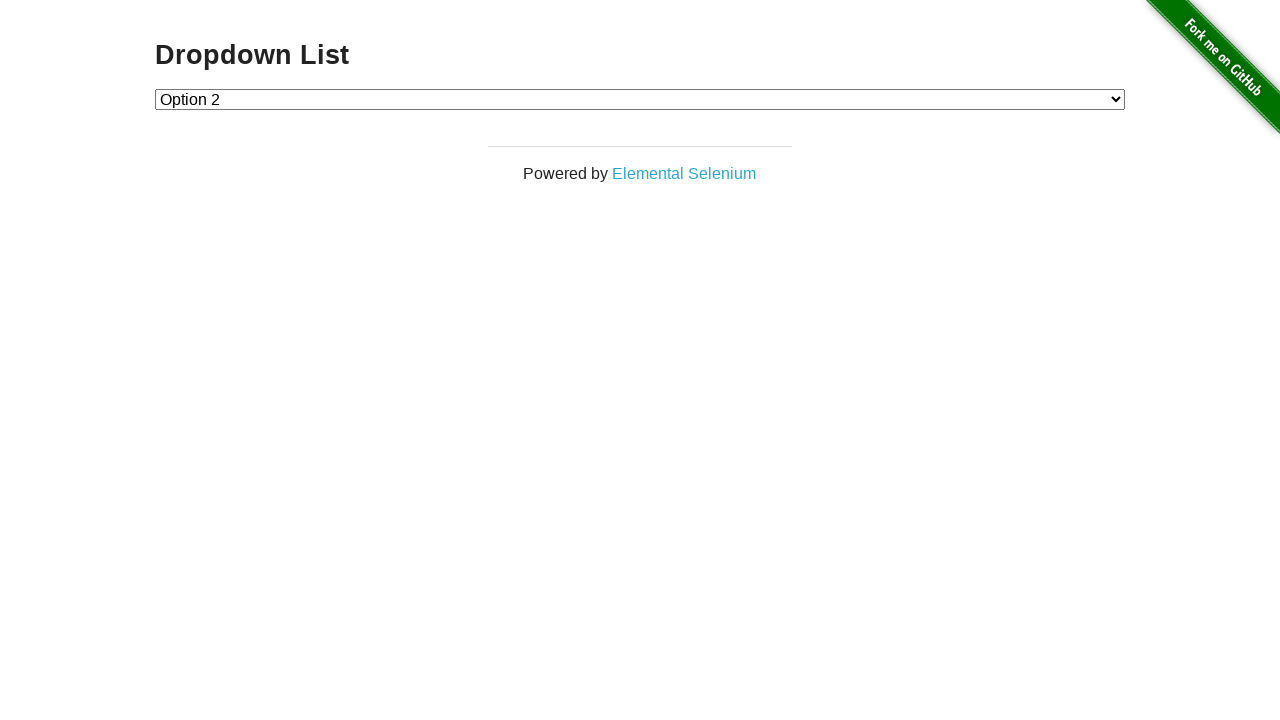

Located currently selected option
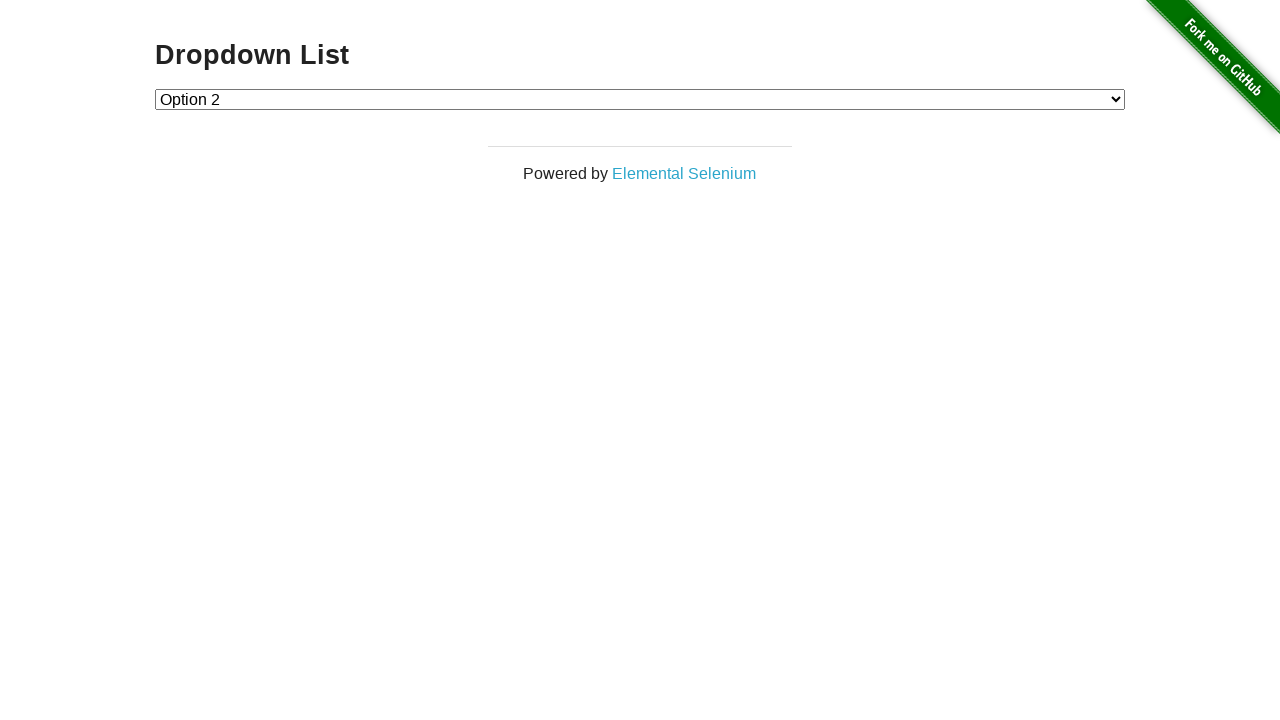

Verified Option 2 is selected
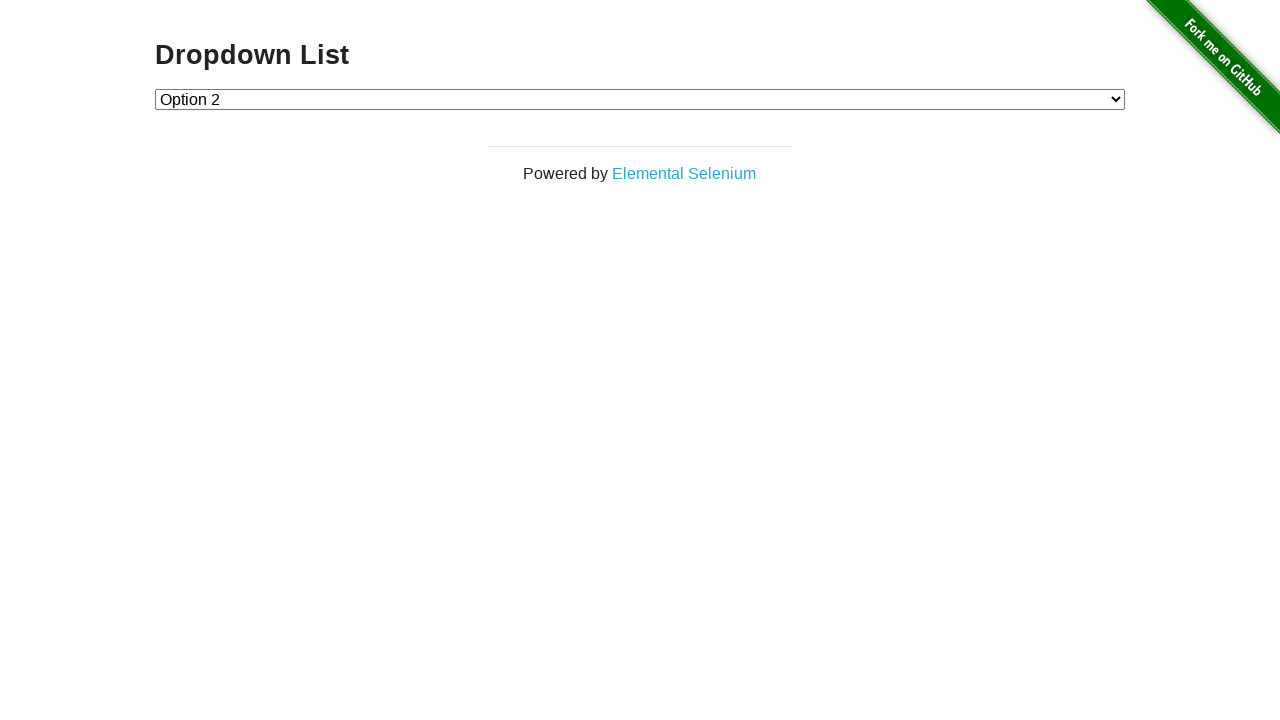

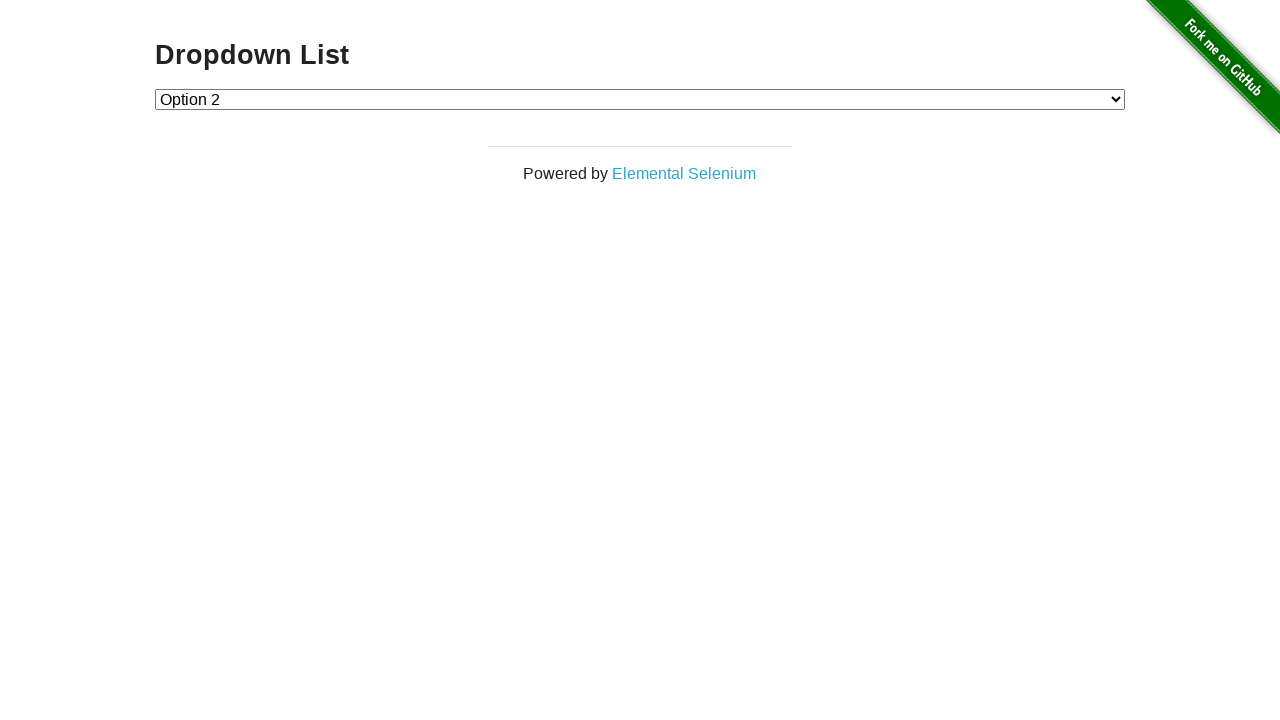